Tests file upload functionality by navigating to the file upload page, selecting a file, and submitting the upload form

Starting URL: https://the-internet.herokuapp.com/

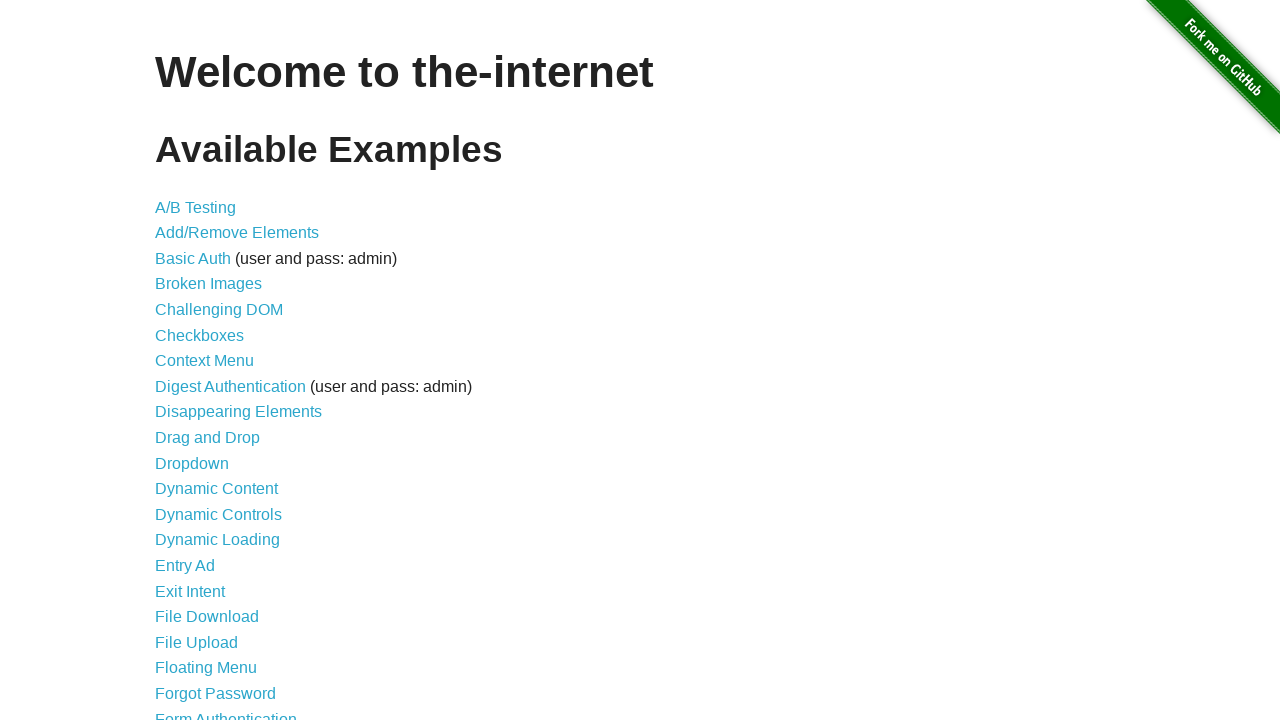

Clicked on File Upload link at (196, 642) on a:text('File Upload')
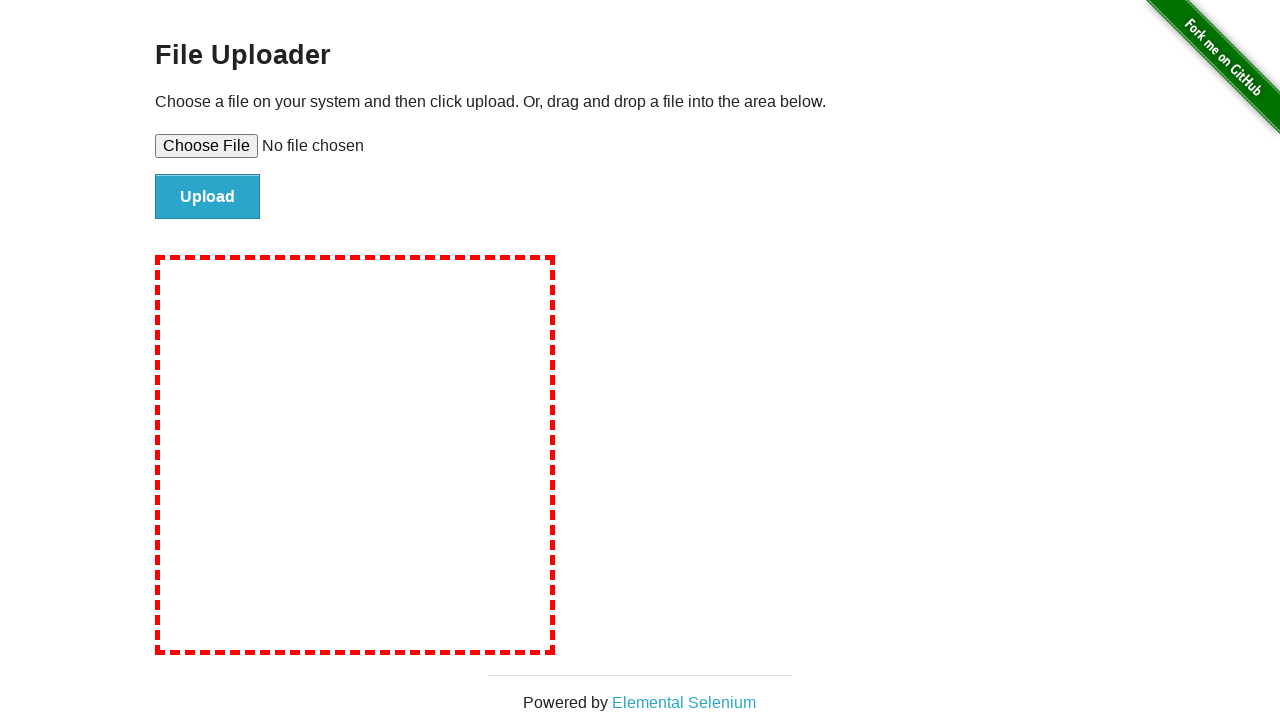

File upload page loaded
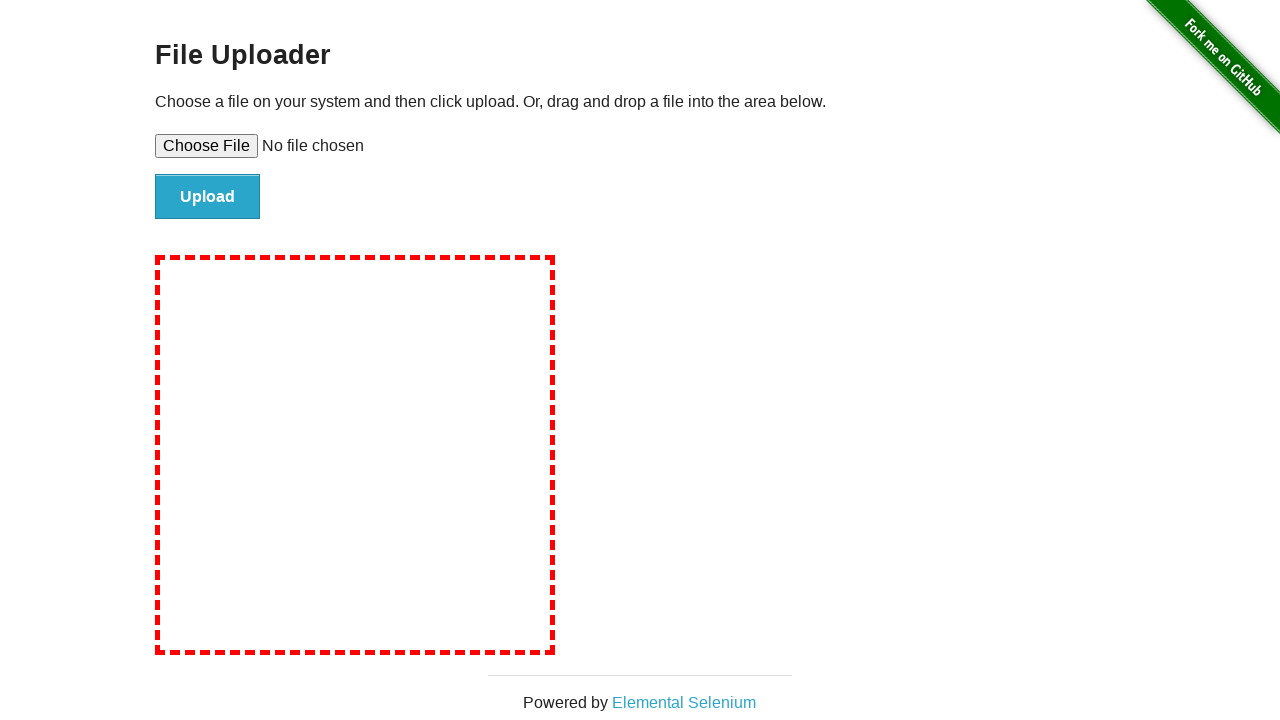

Created temporary test file for upload
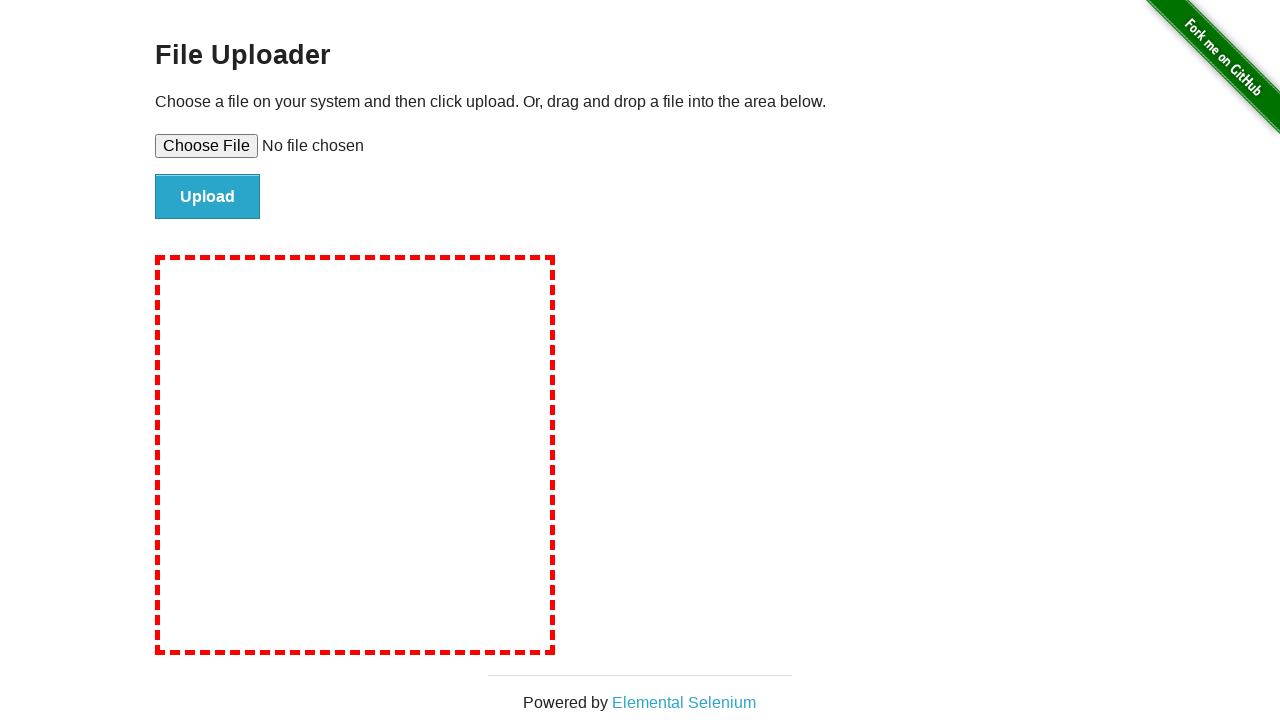

Selected test file in file upload input
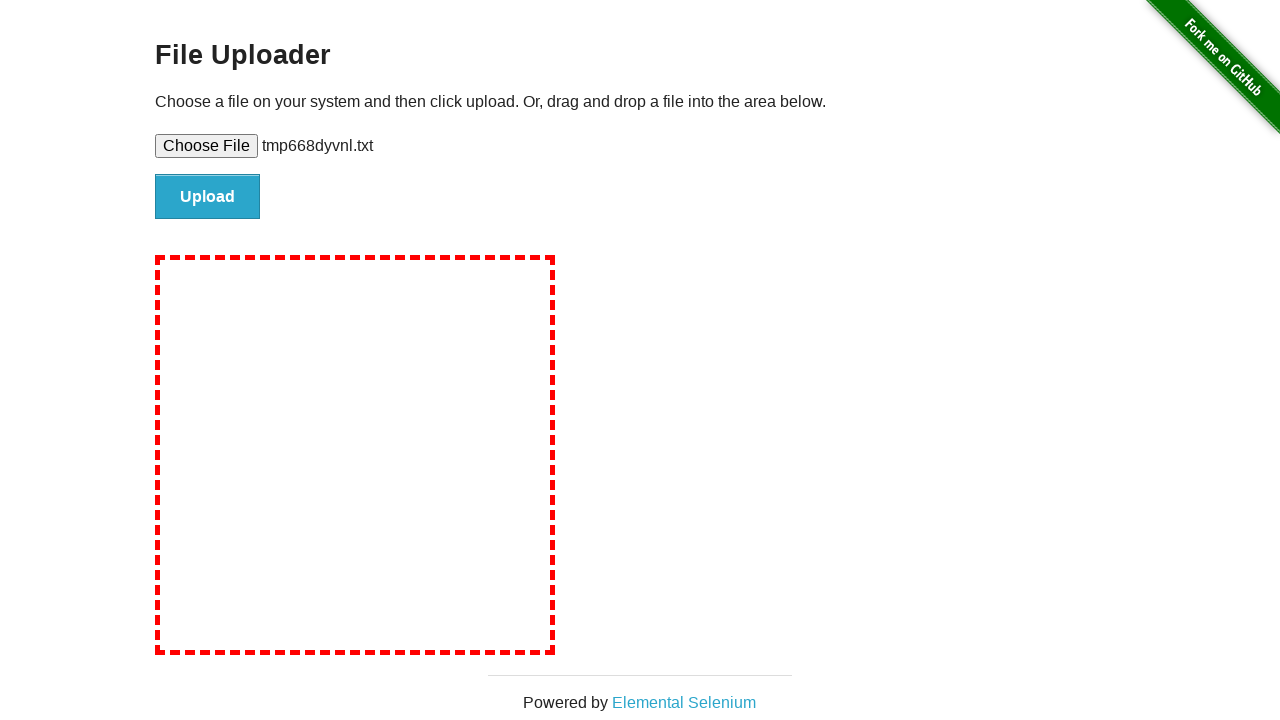

Clicked upload button to submit file at (208, 197) on #file-submit
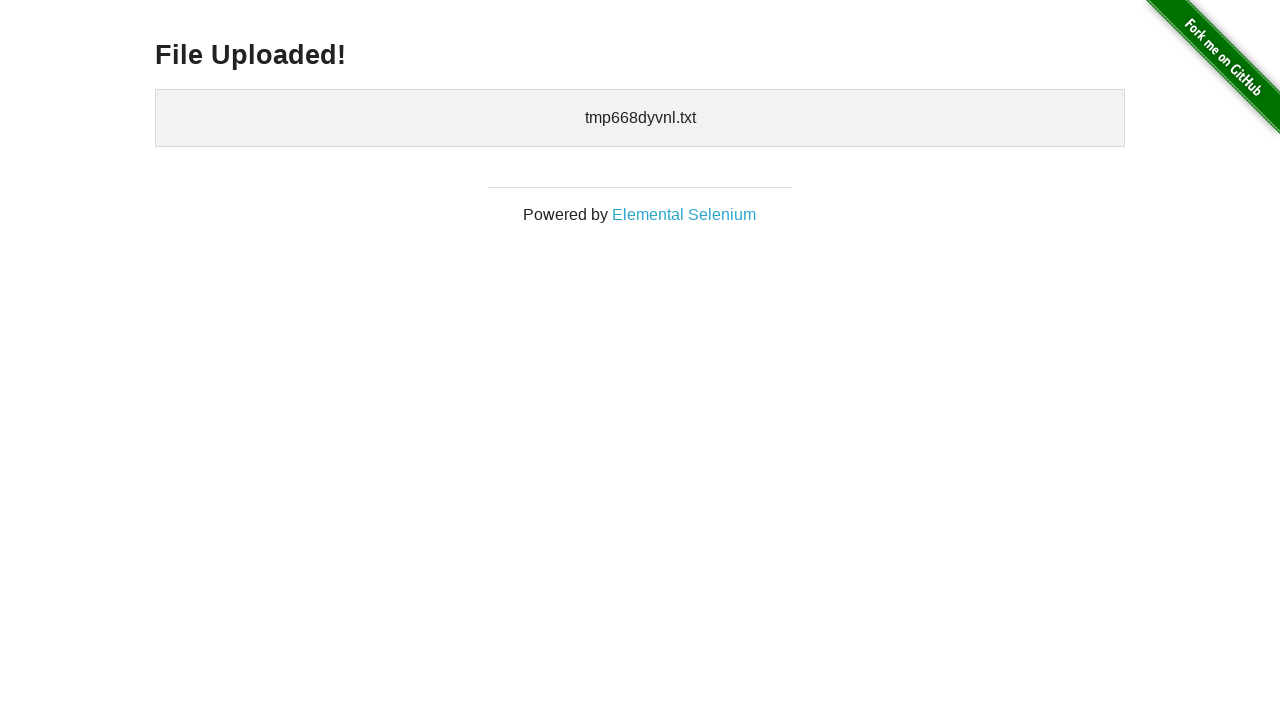

File upload completed and confirmation appeared
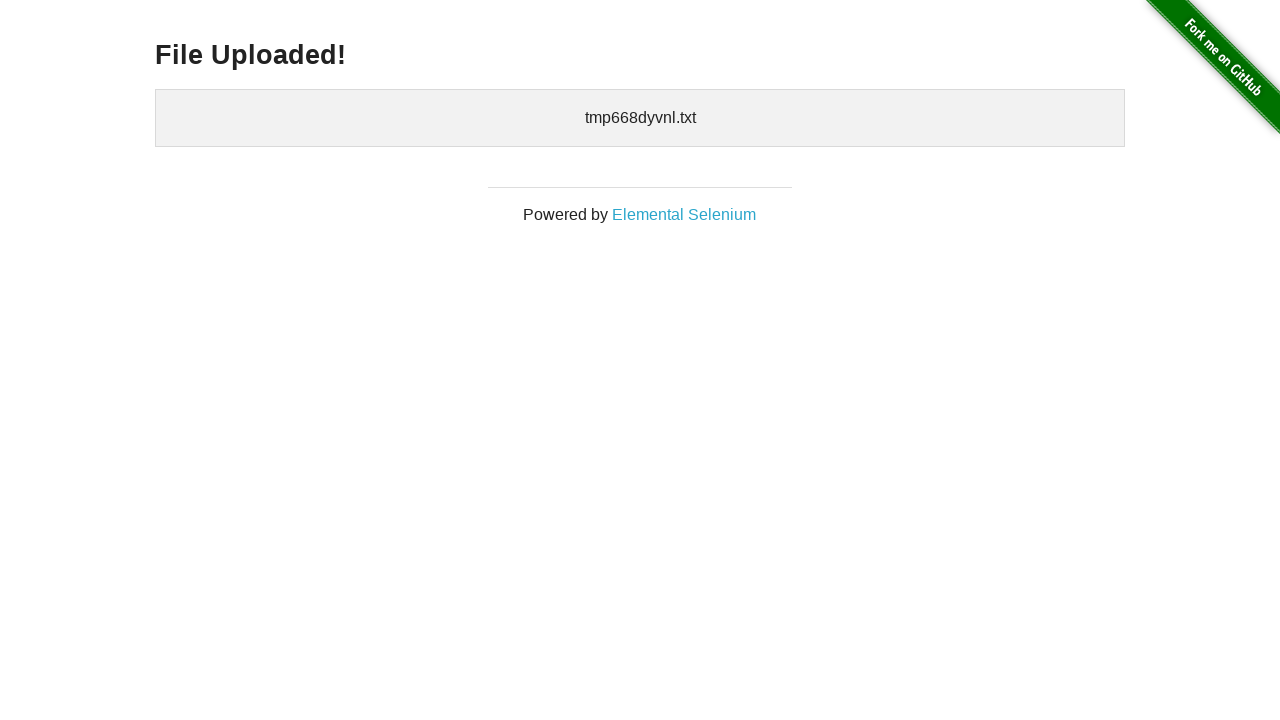

Cleaned up temporary test file
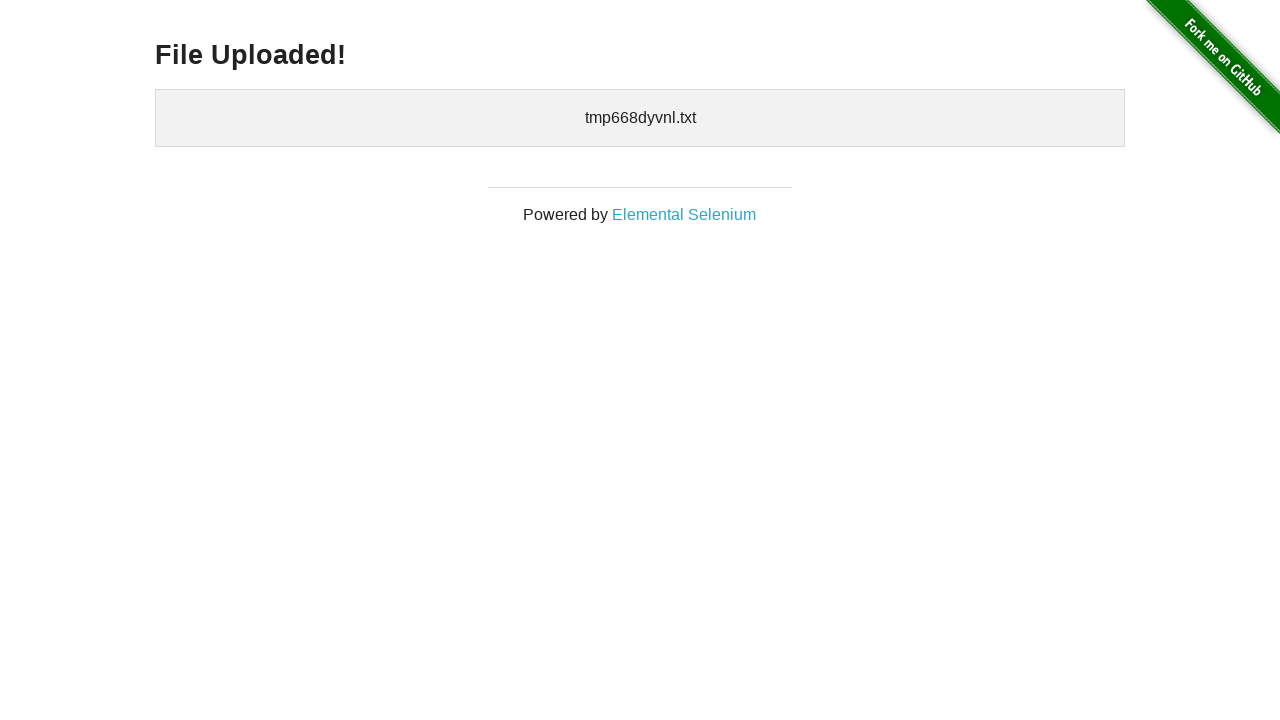

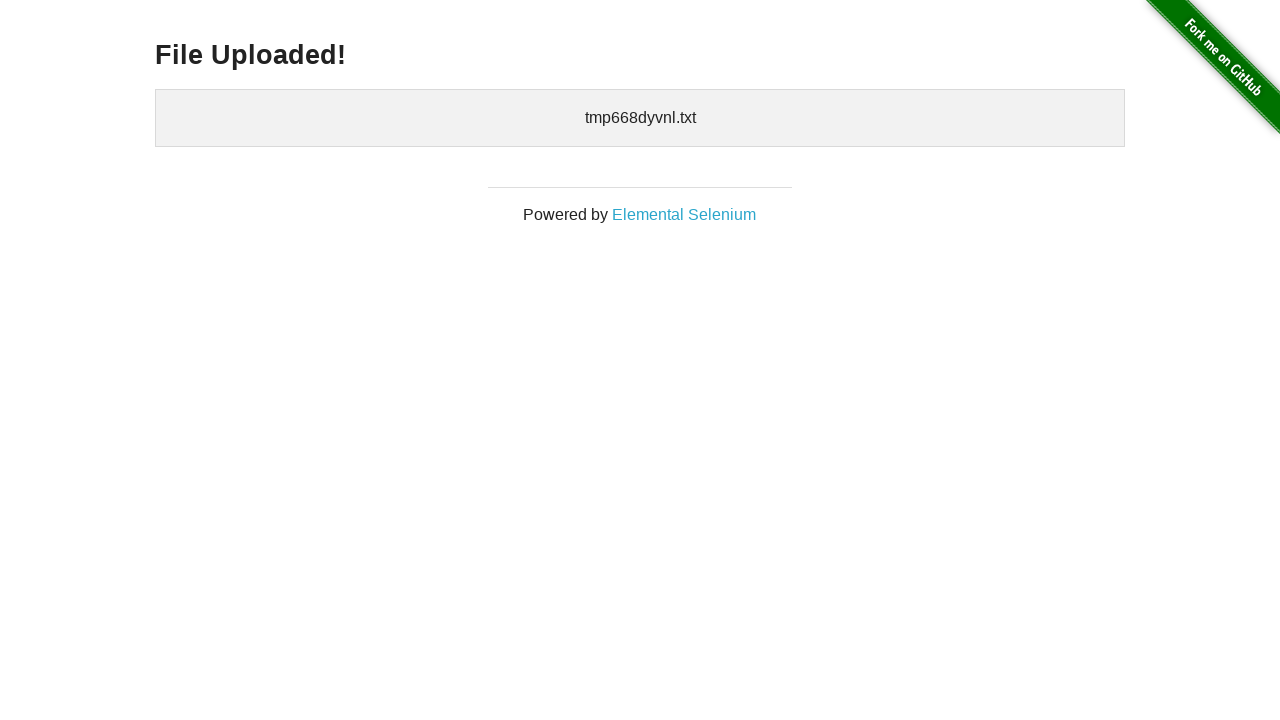